Tests multiple window handling by clicking a link that opens a new window, switching between windows, and verifying content in both windows

Starting URL: https://the-internet.herokuapp.com/

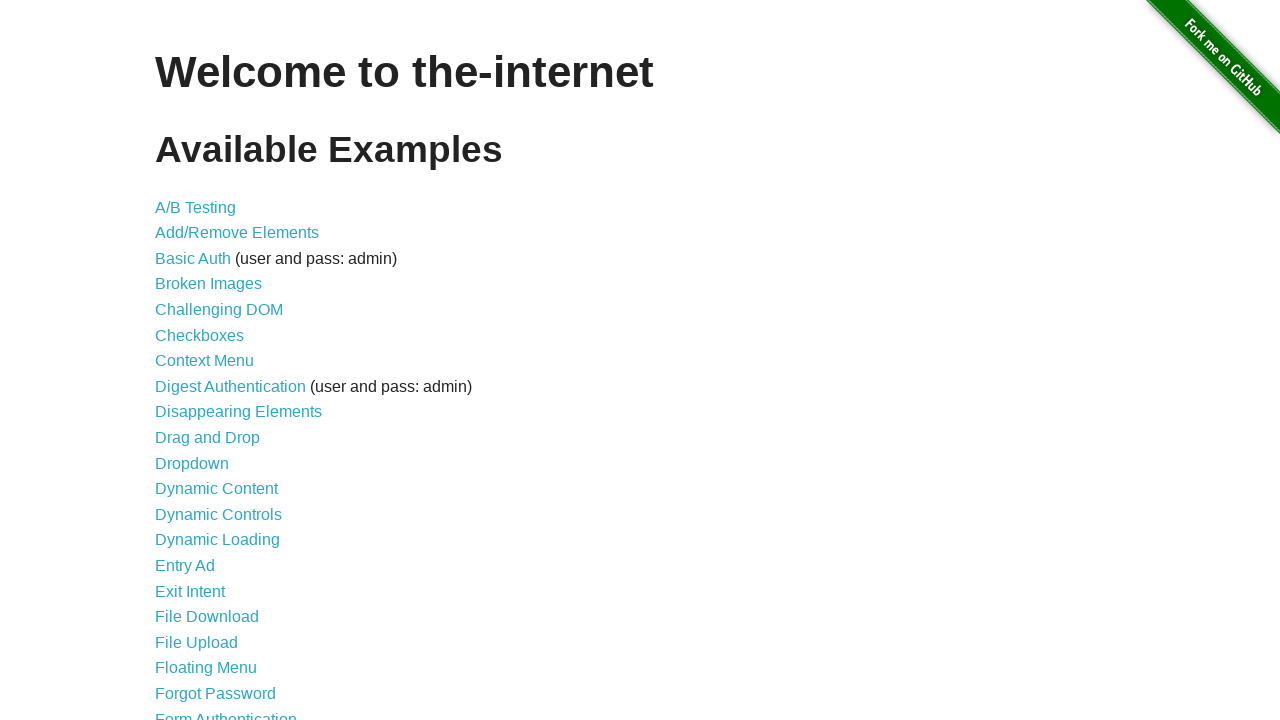

Clicked on 'Multiple Windows' link to navigate to the test page at (218, 369) on text='Multiple Windows'
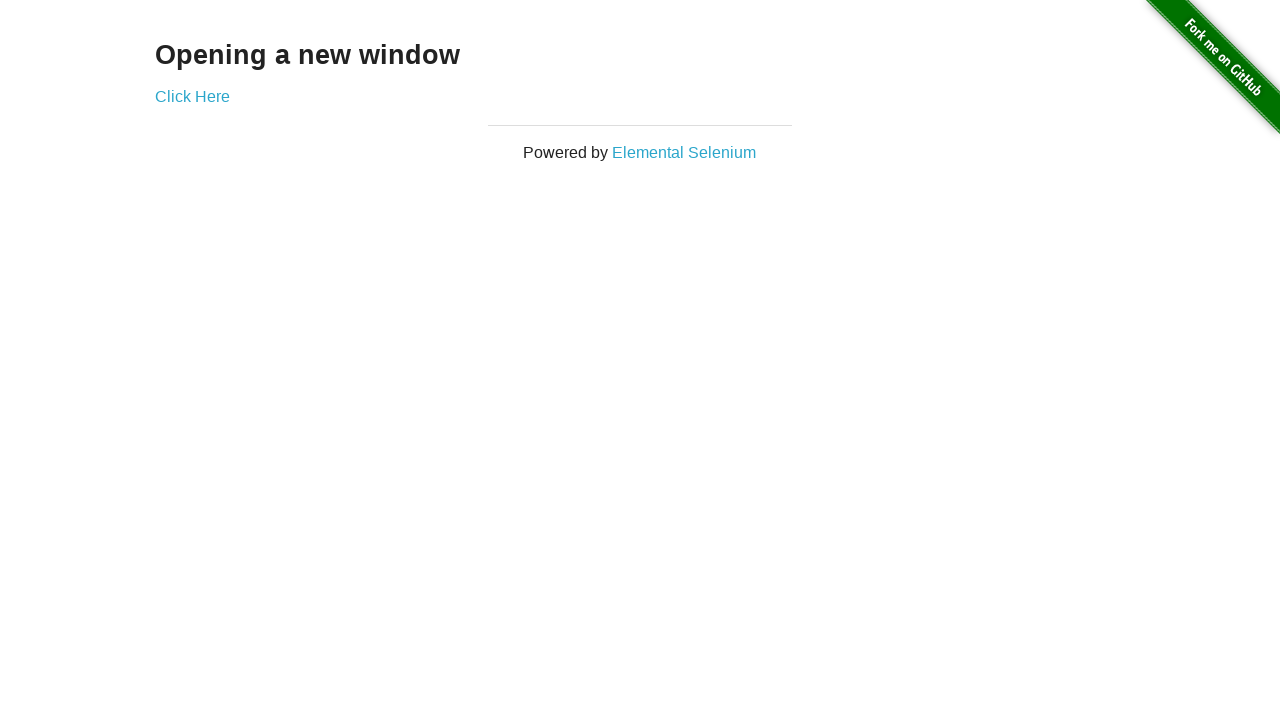

Clicked link that opens a new window at (192, 96) on a[href*='windows']
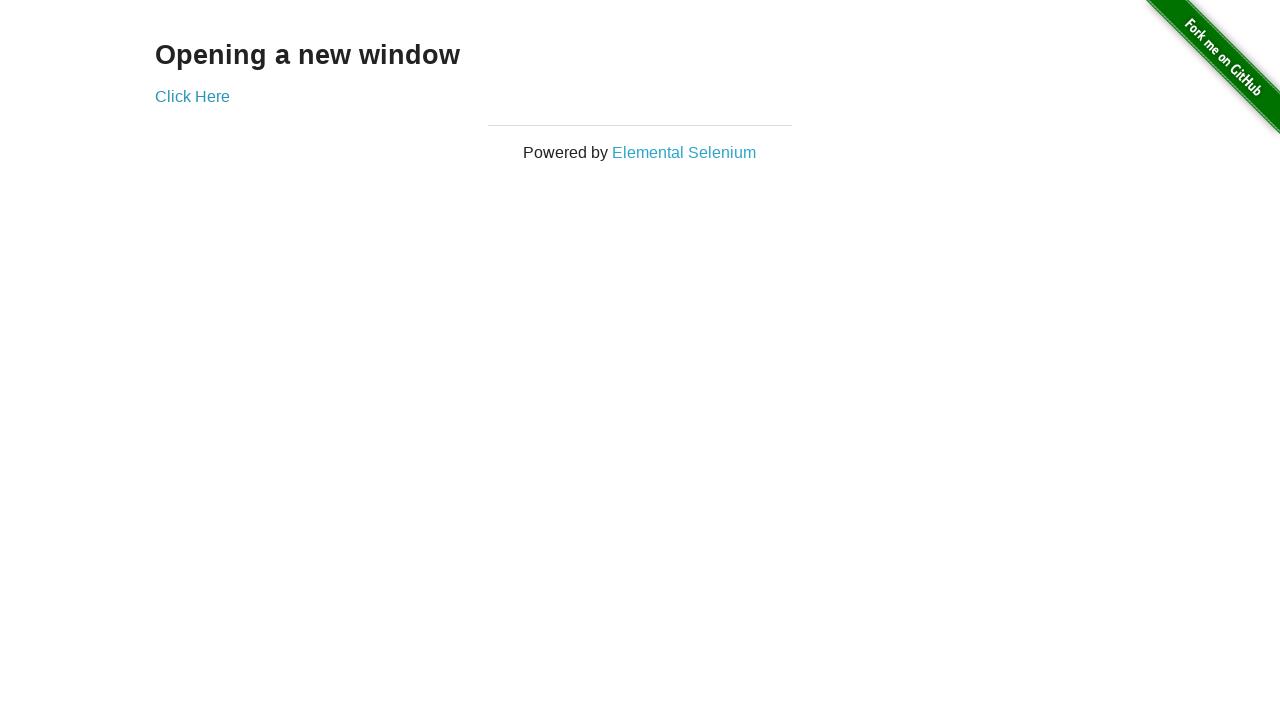

New window/tab opened and captured
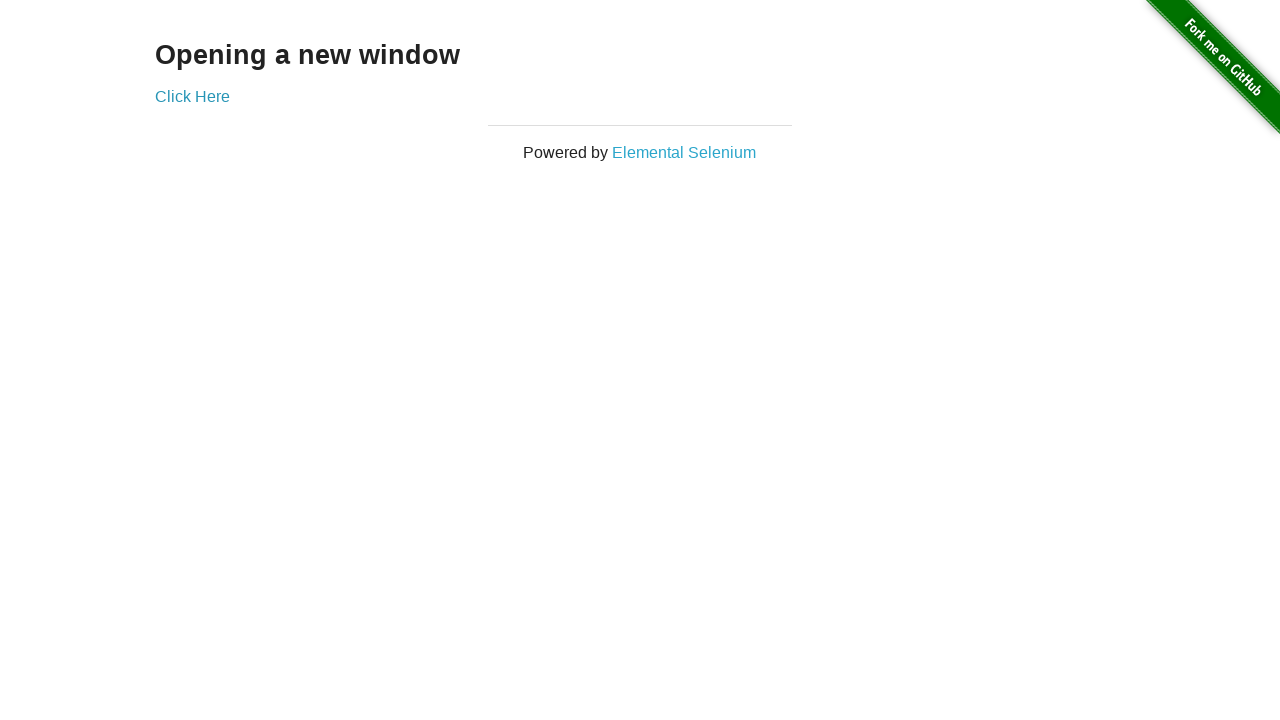

Waited for heading element to load in new window
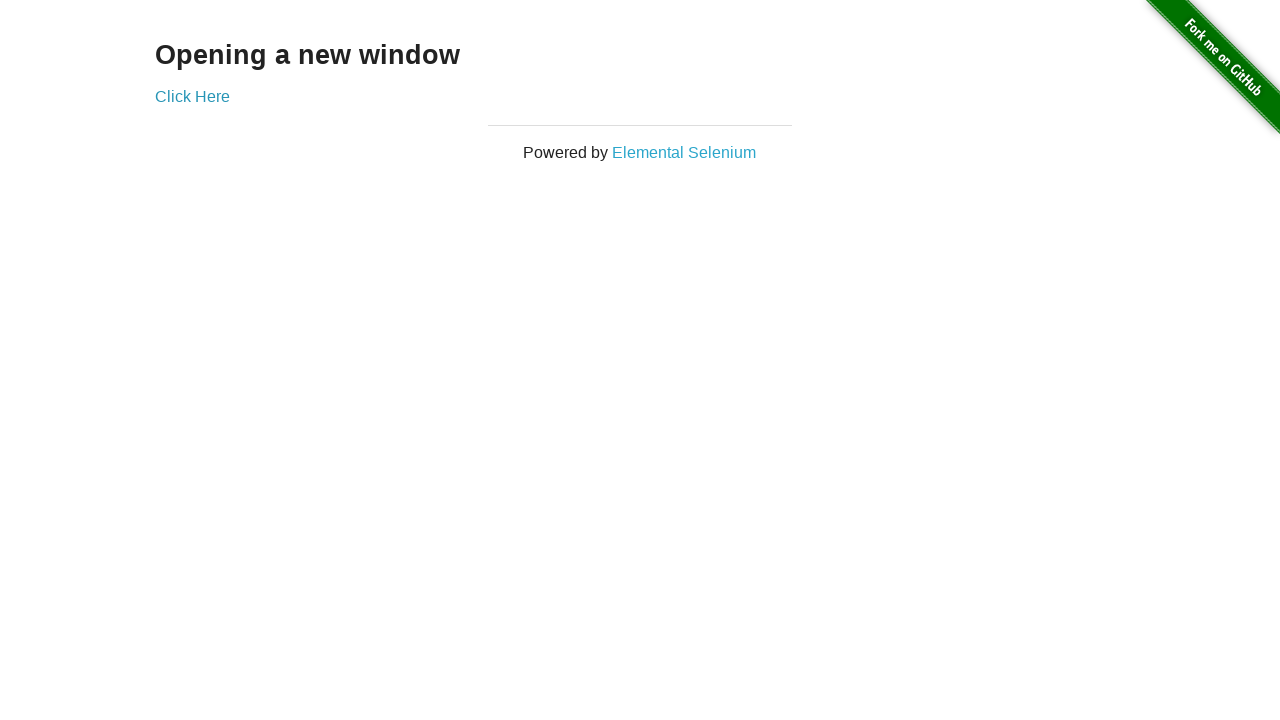

Retrieved text from new window heading: 'New Window'
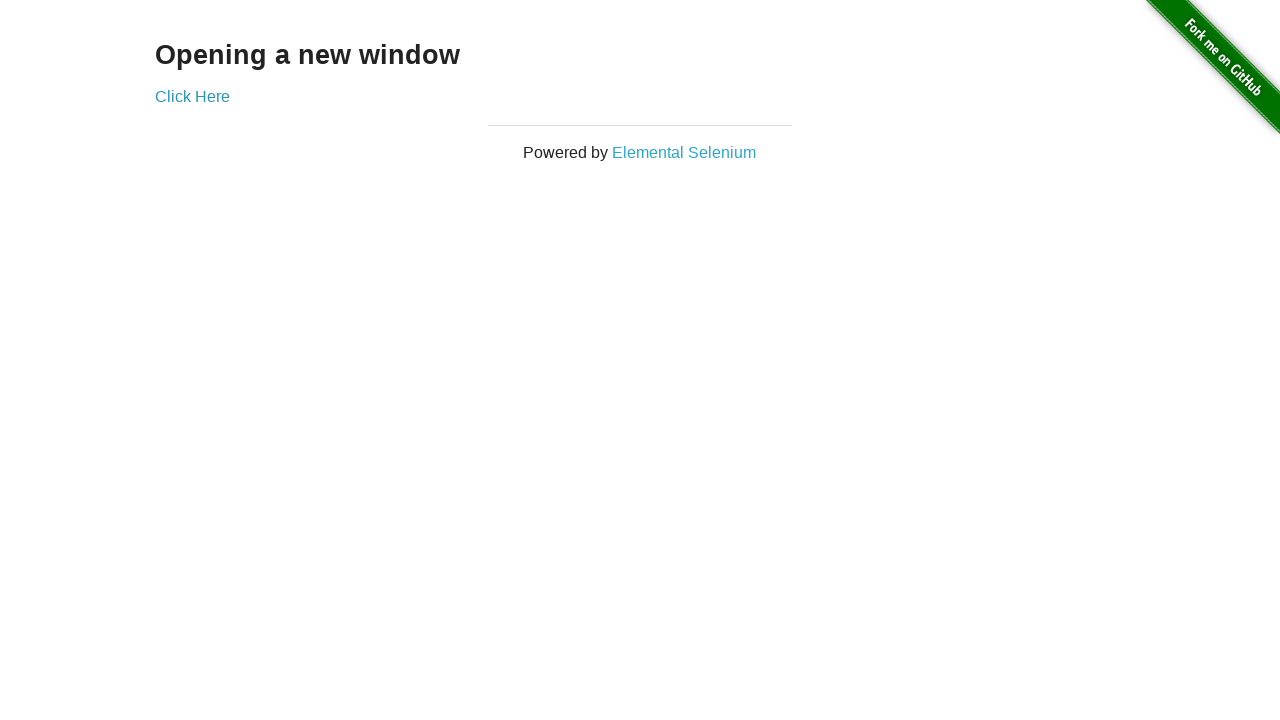

Retrieved text from original window heading: 'Opening a new window'
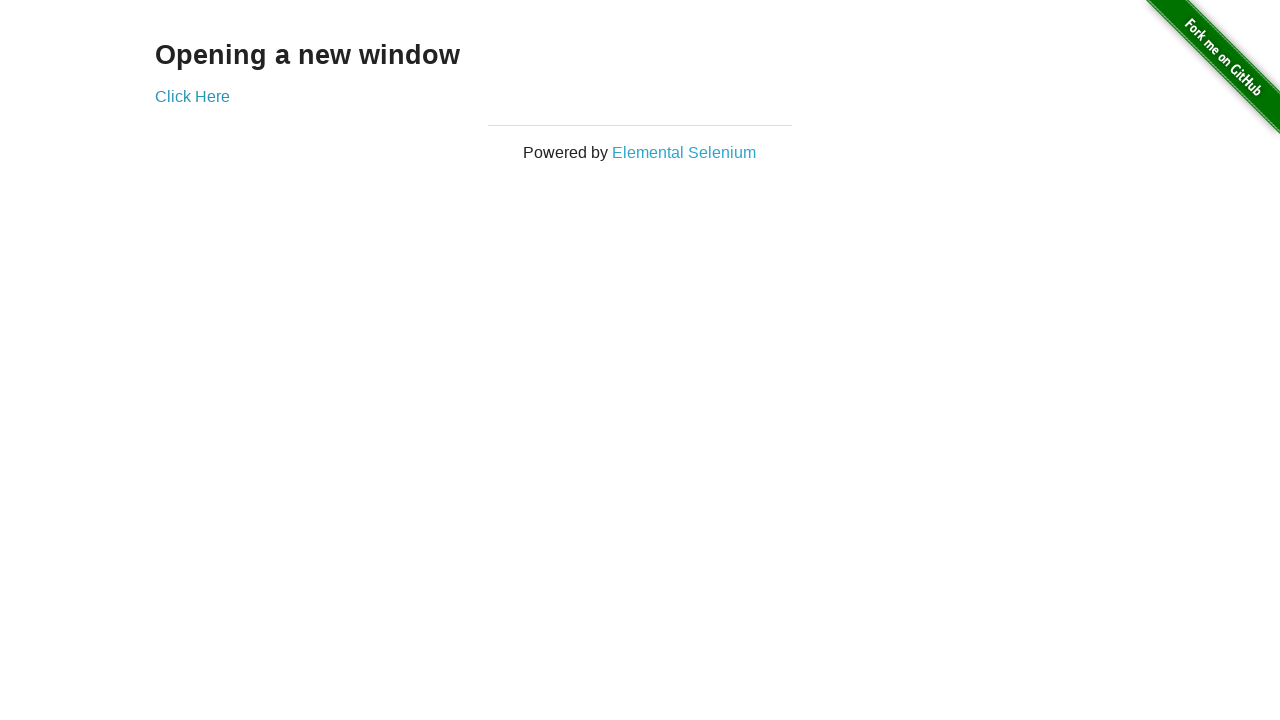

Closed the new window/tab
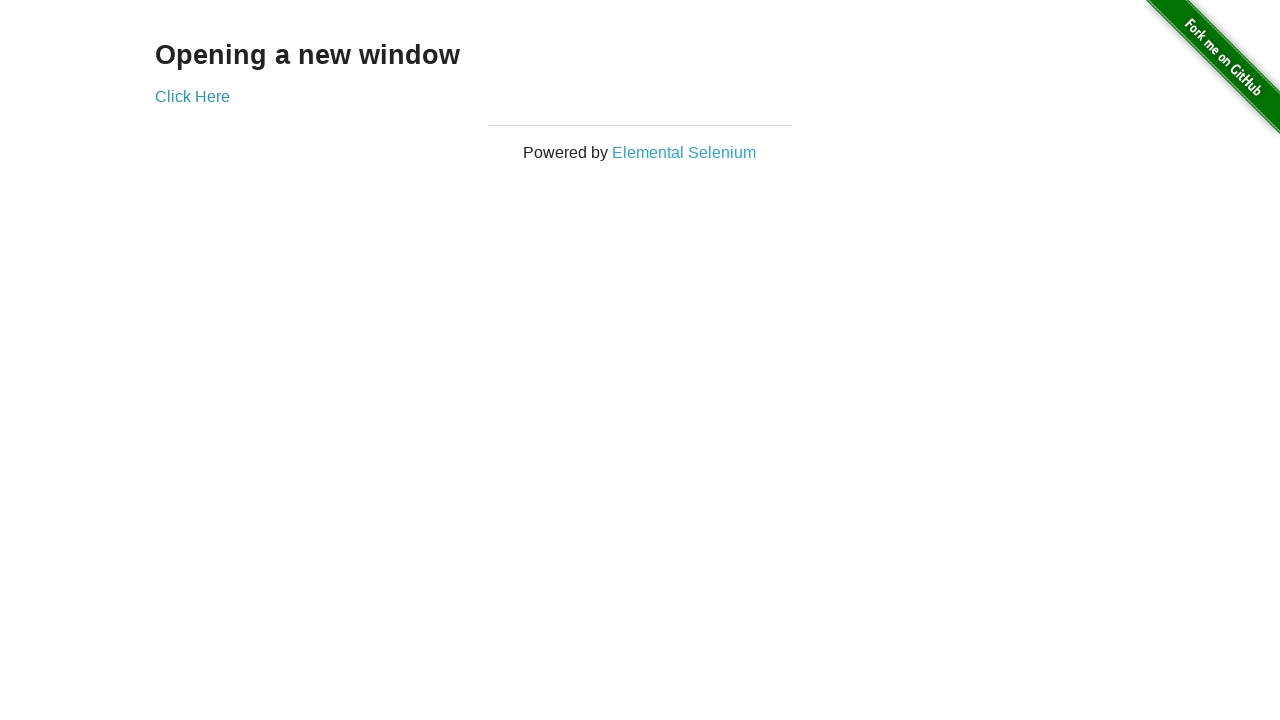

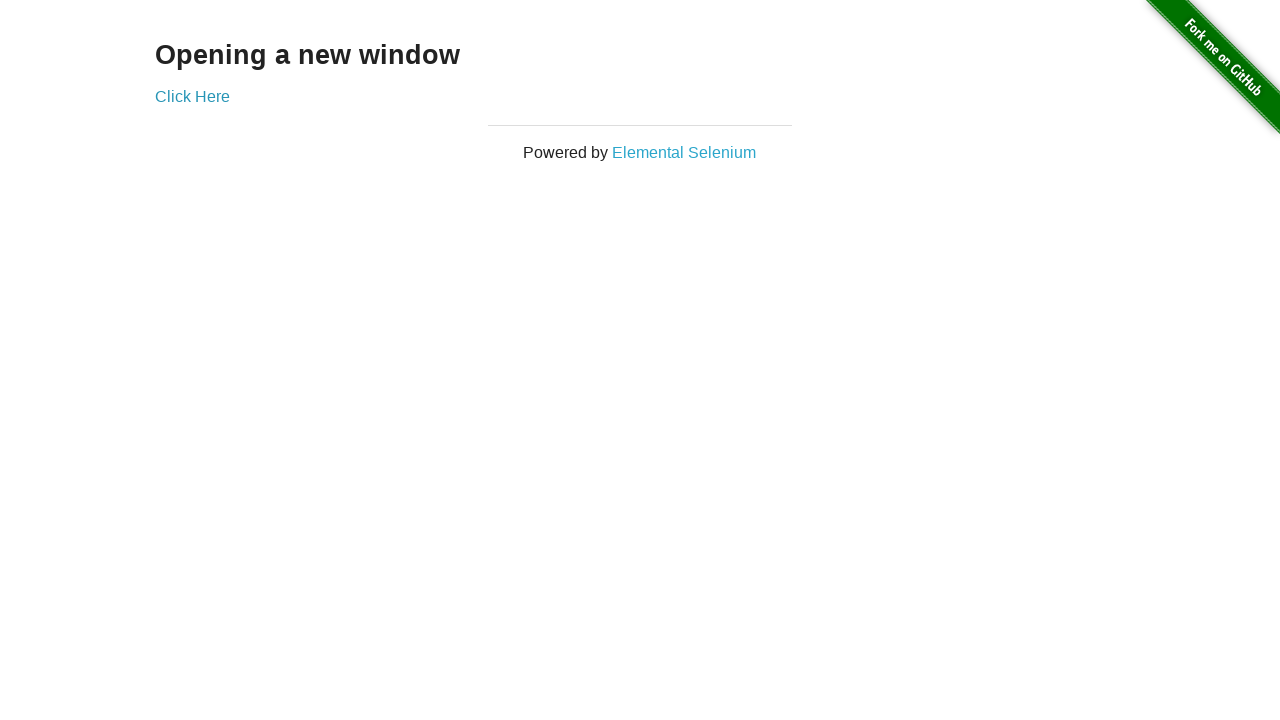